Tests checkbox functionality by clicking BMW and Benz checkboxes, and verifying Honda checkbox remains unselected

Starting URL: https://www.letskodeit.com/practice

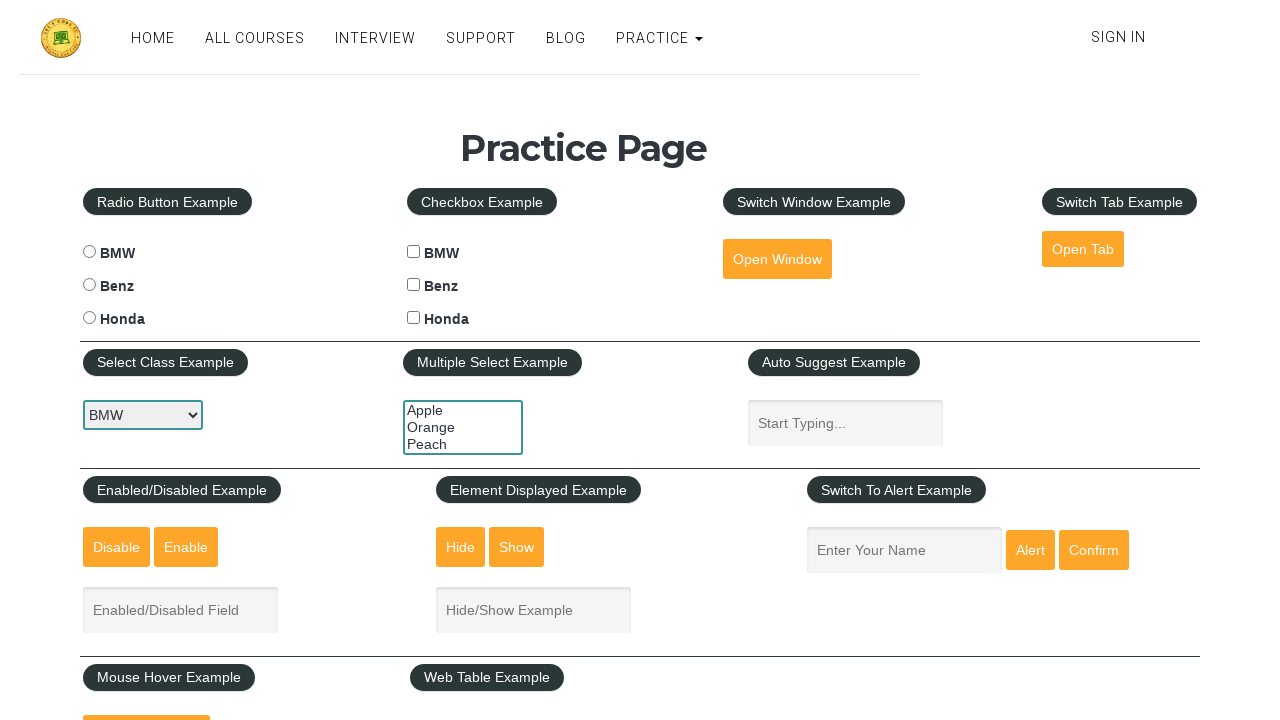

Clicked BMW checkbox at (414, 252) on #bmwcheck
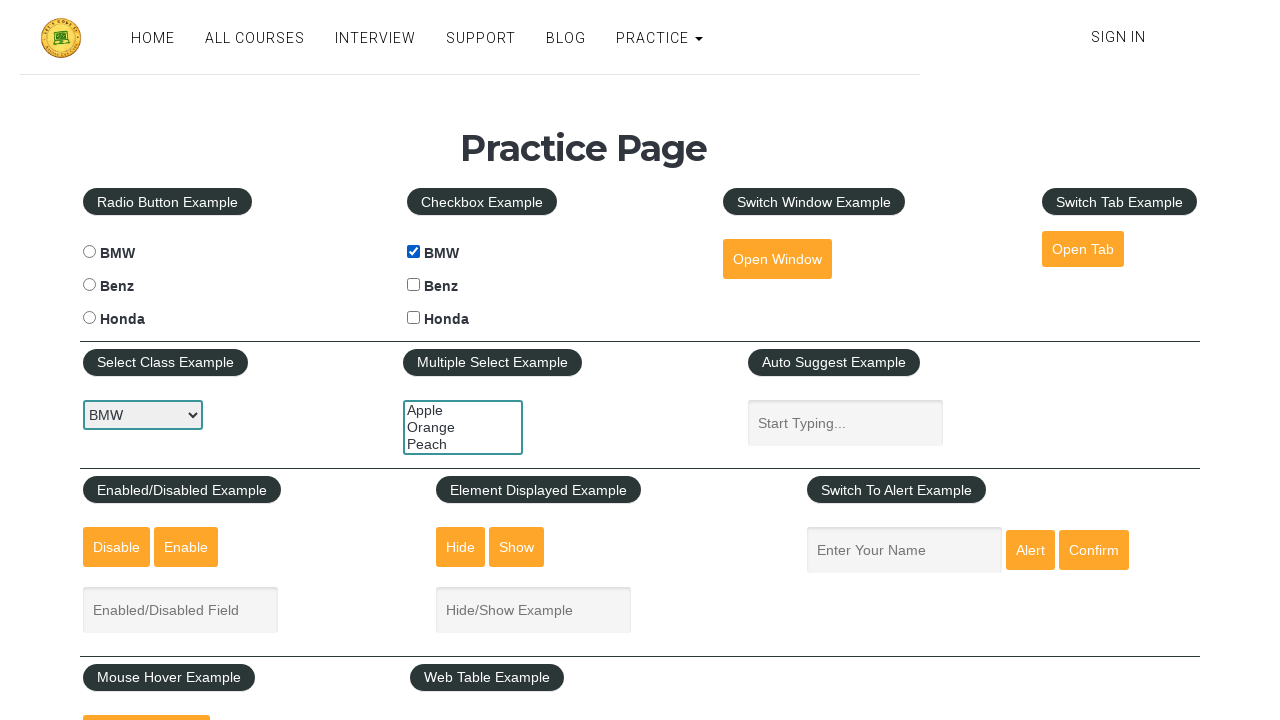

Clicked Benz checkbox at (414, 285) on #benzcheck
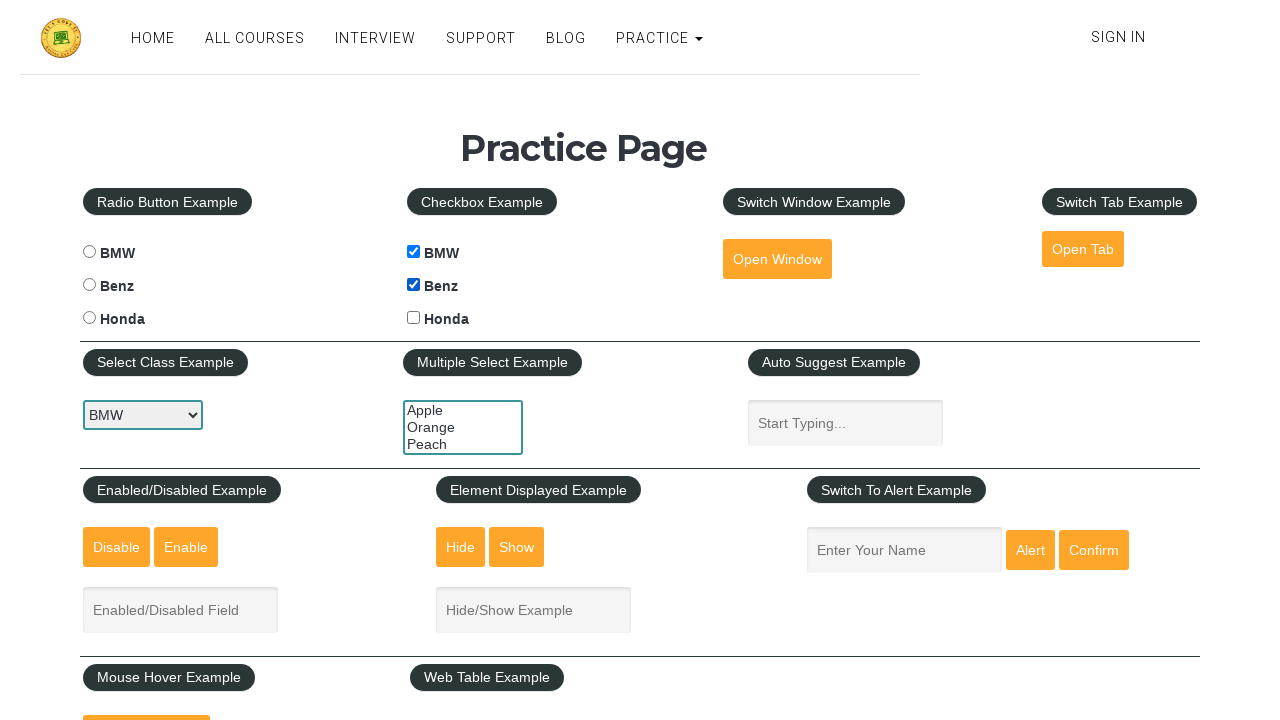

Located Honda checkbox element
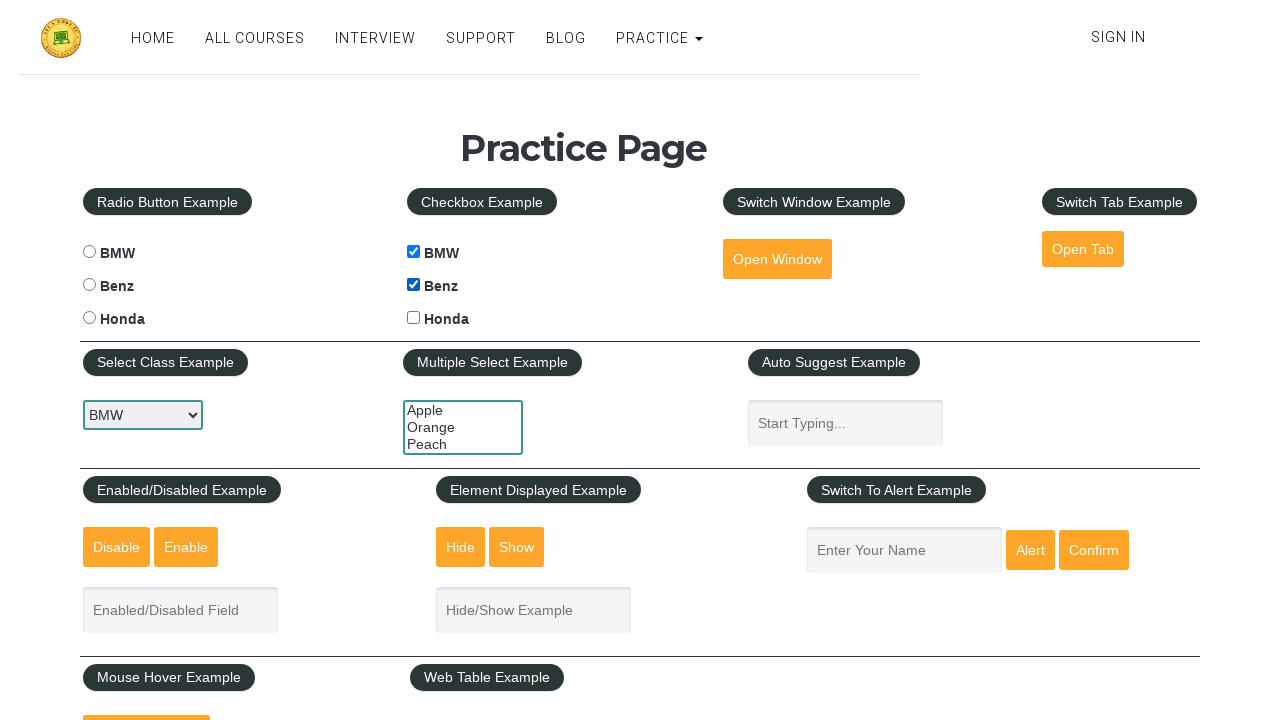

Verified Honda checkbox is not selected
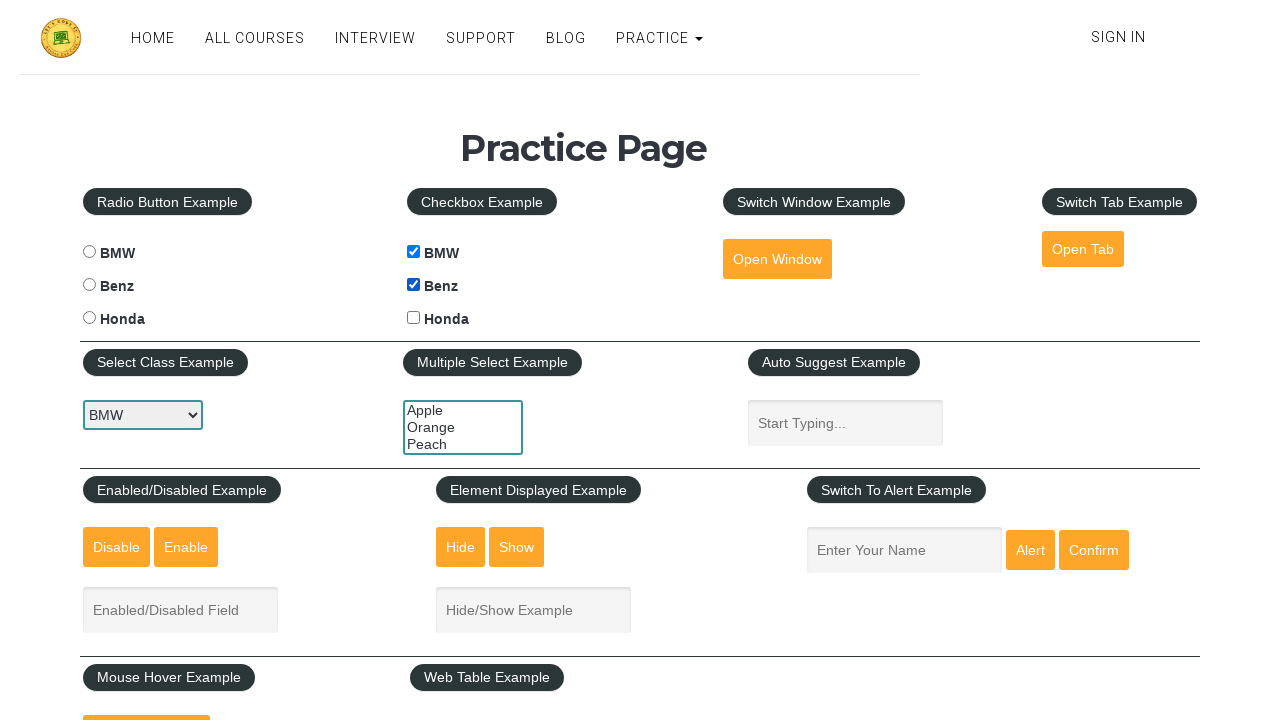

Checked BMW checkbox selection status
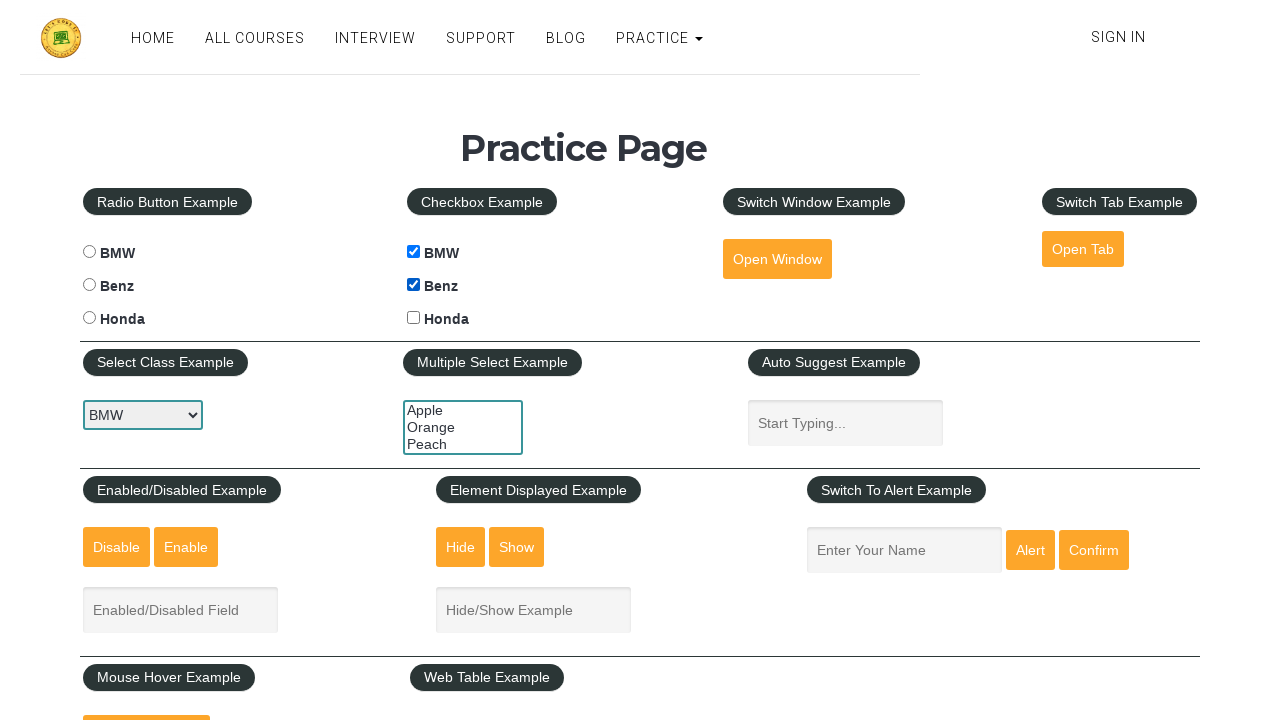

Checked Honda checkbox selection status
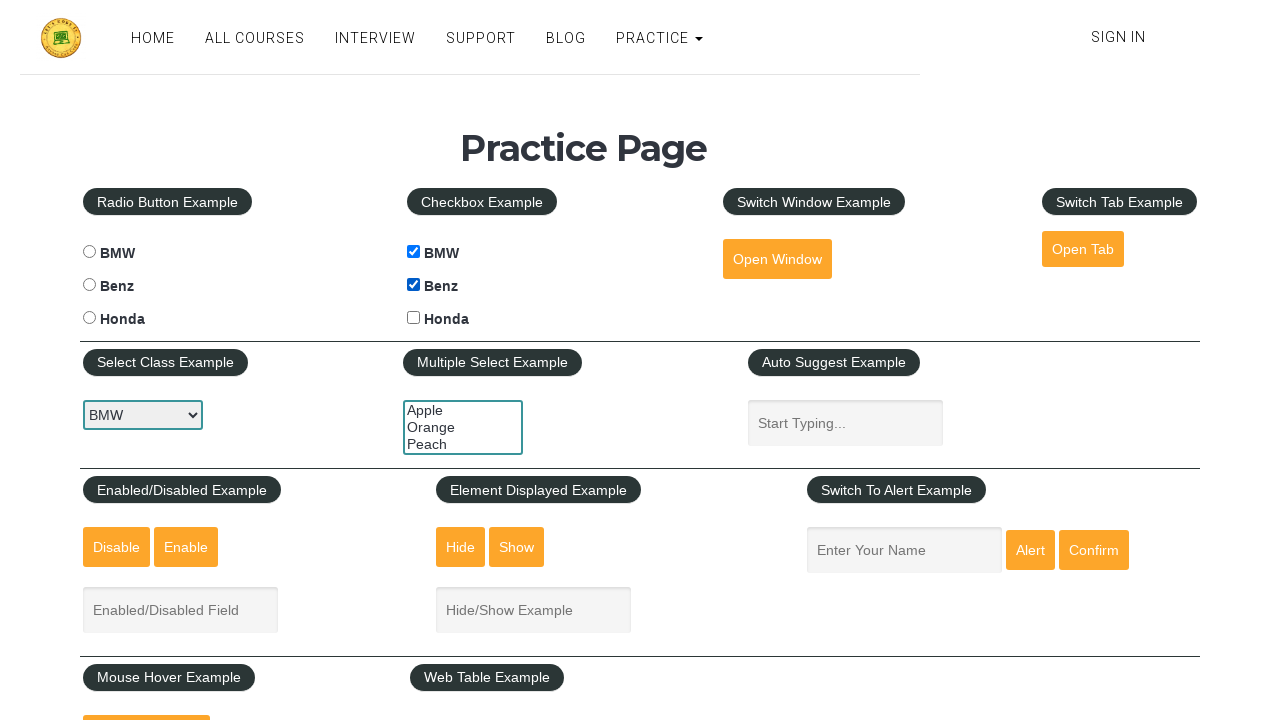

Printed BMW checkbox status: True
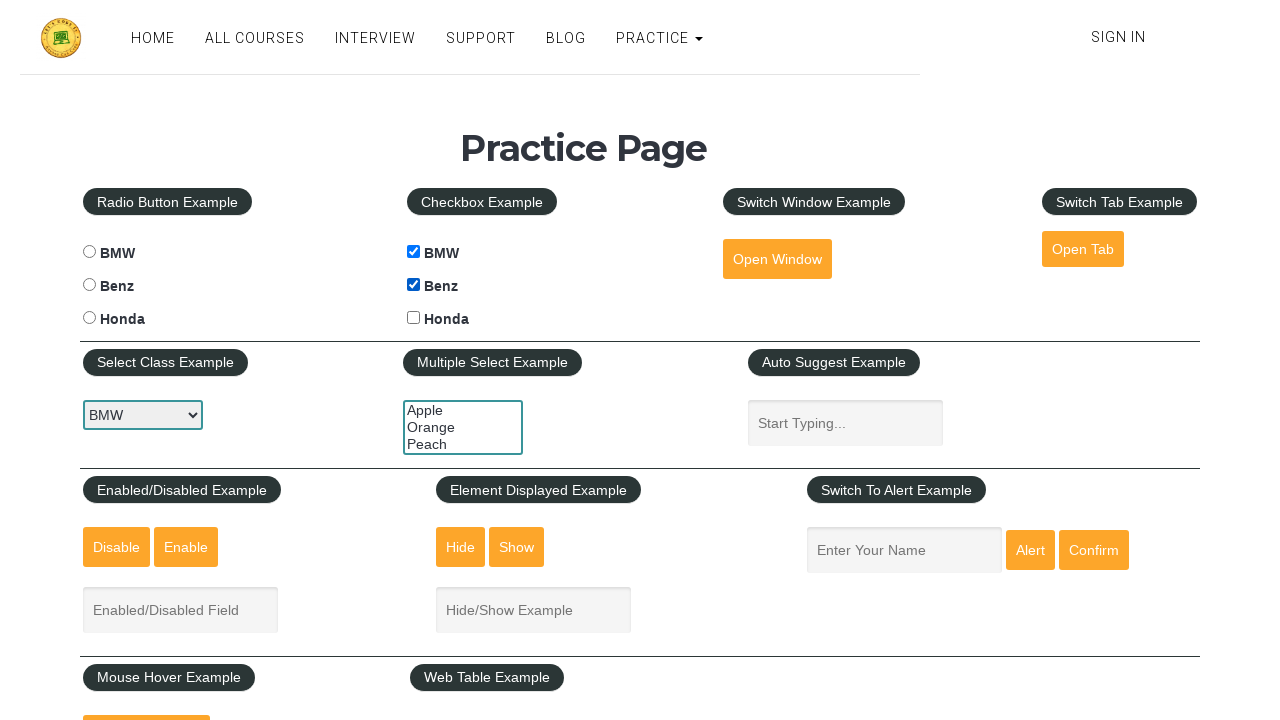

Printed Honda checkbox status: False
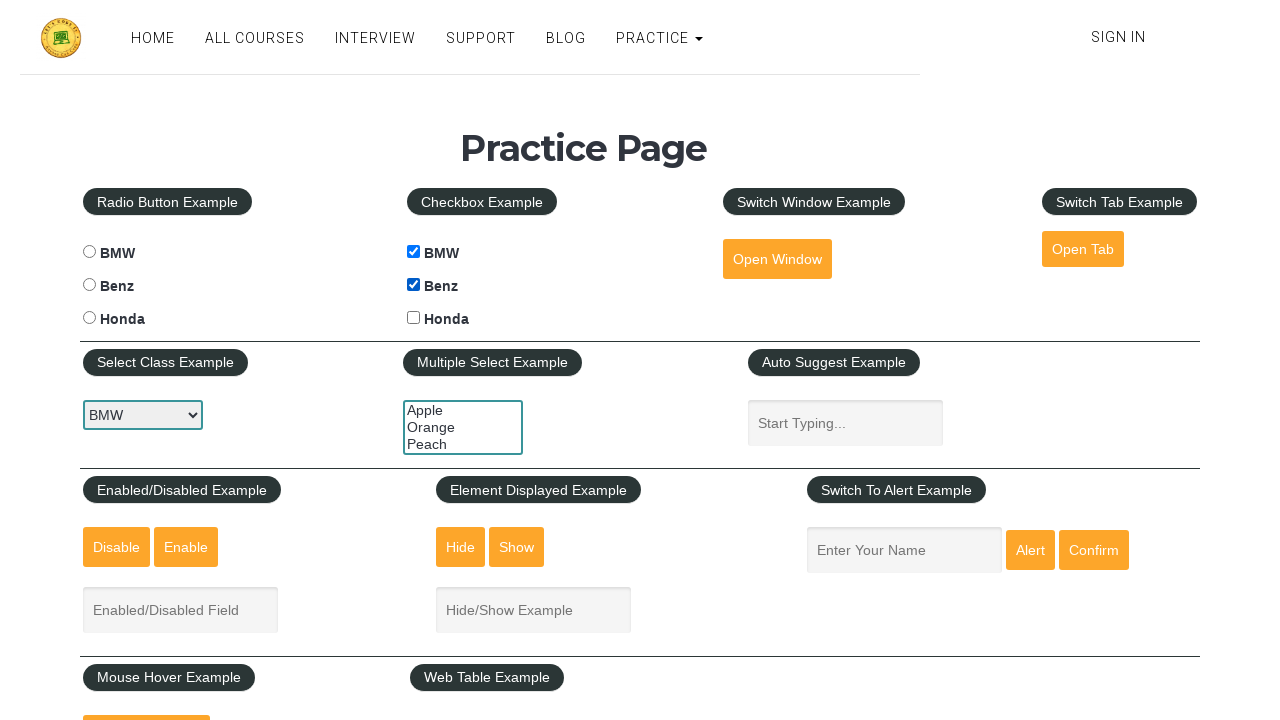

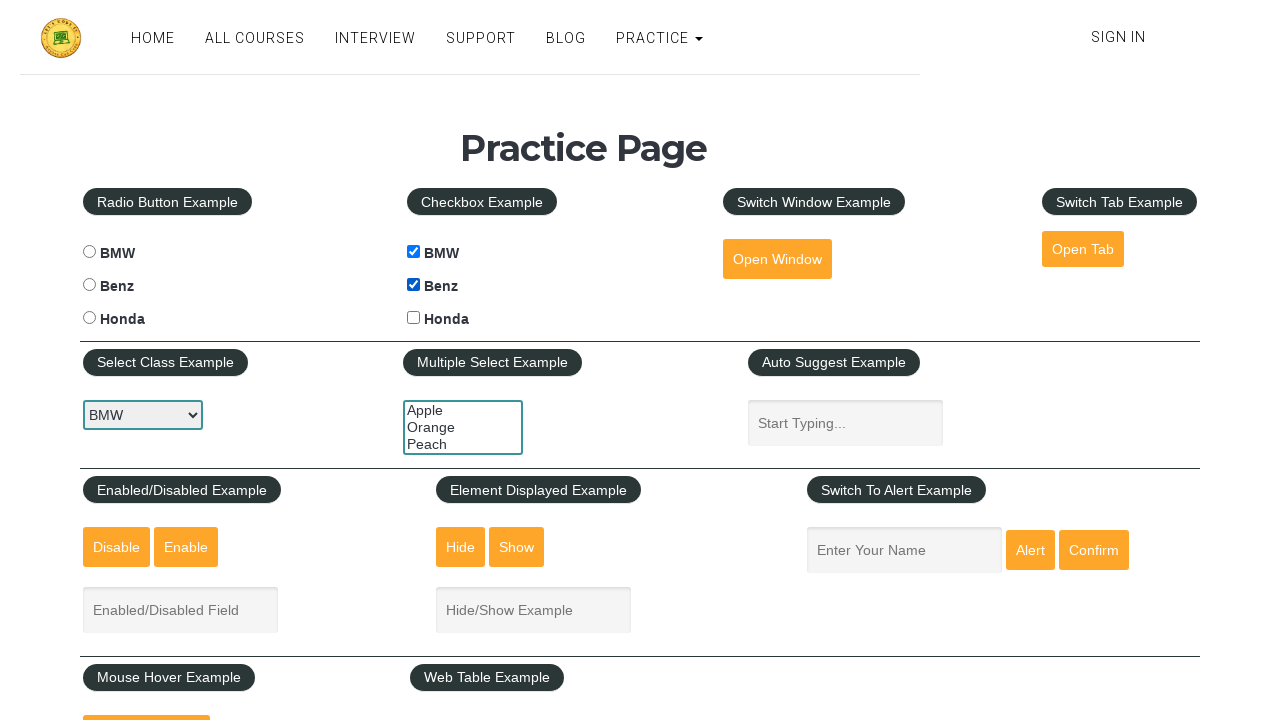